Performs click-and-hold, move to target, then release action for drag operation

Starting URL: https://crossbrowsertesting.github.io/drag-and-drop

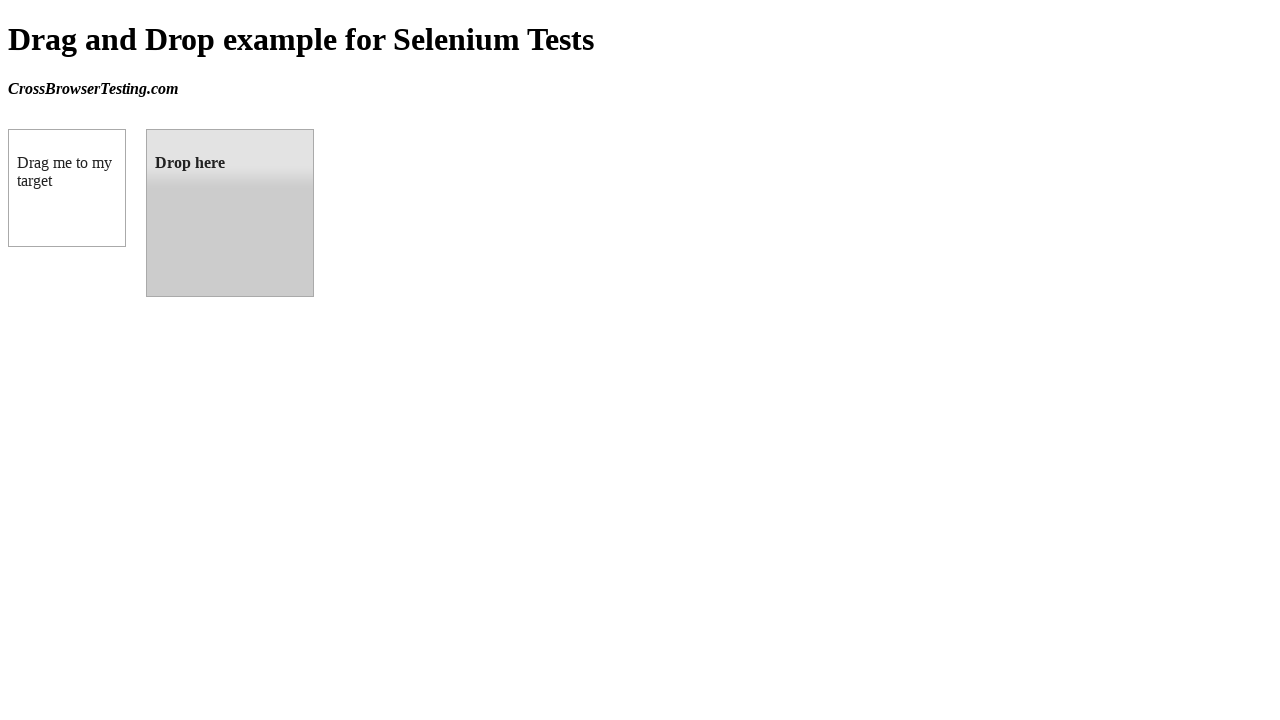

Waited for draggable element to load
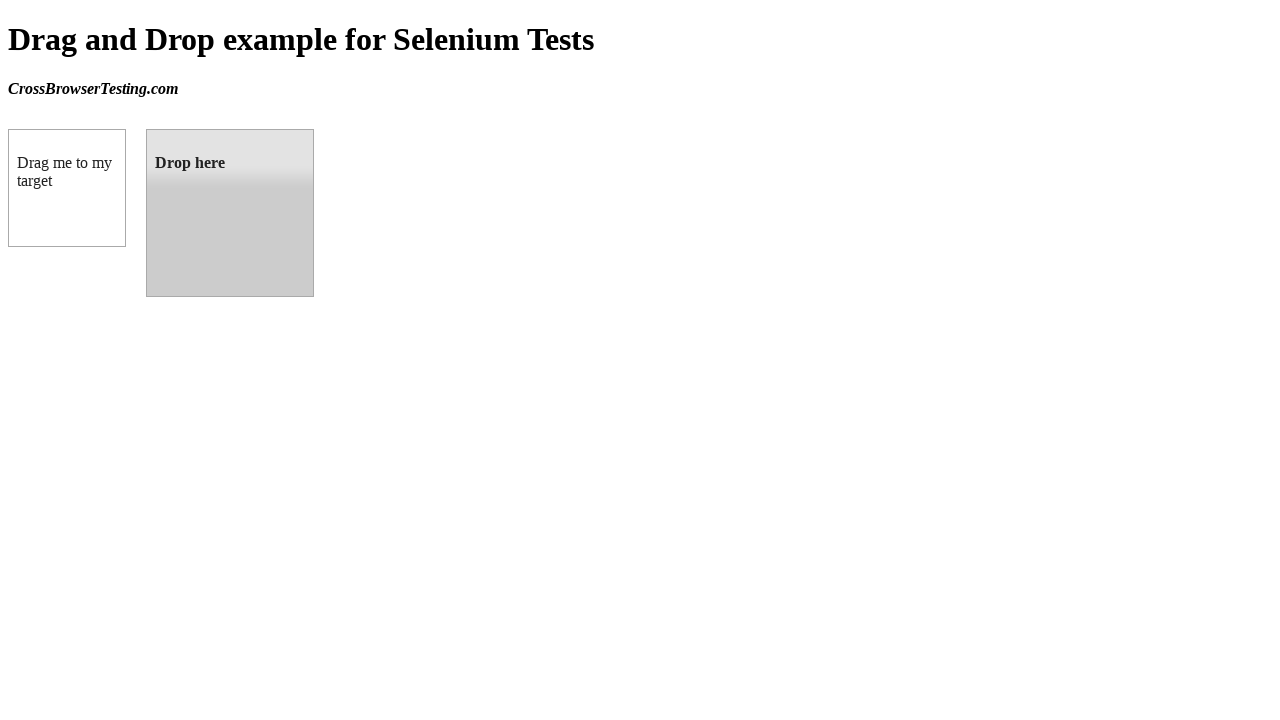

Retrieved bounding box of draggable element
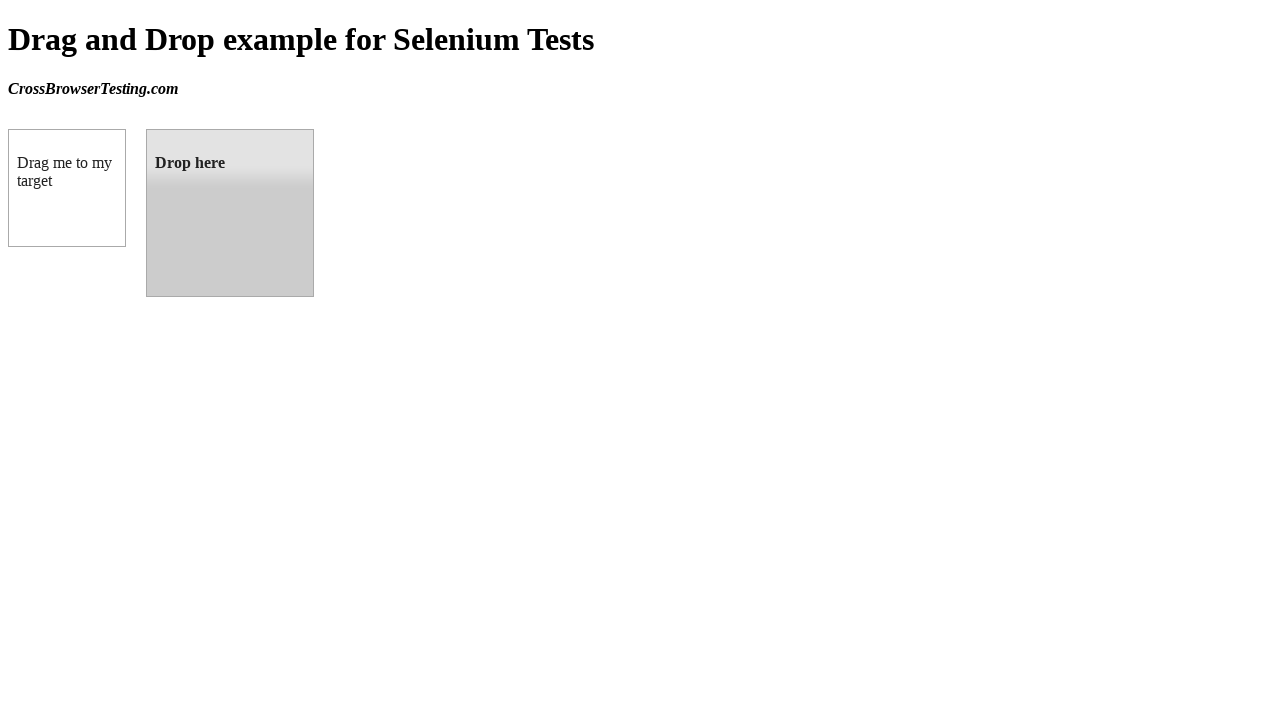

Retrieved bounding box of droppable element
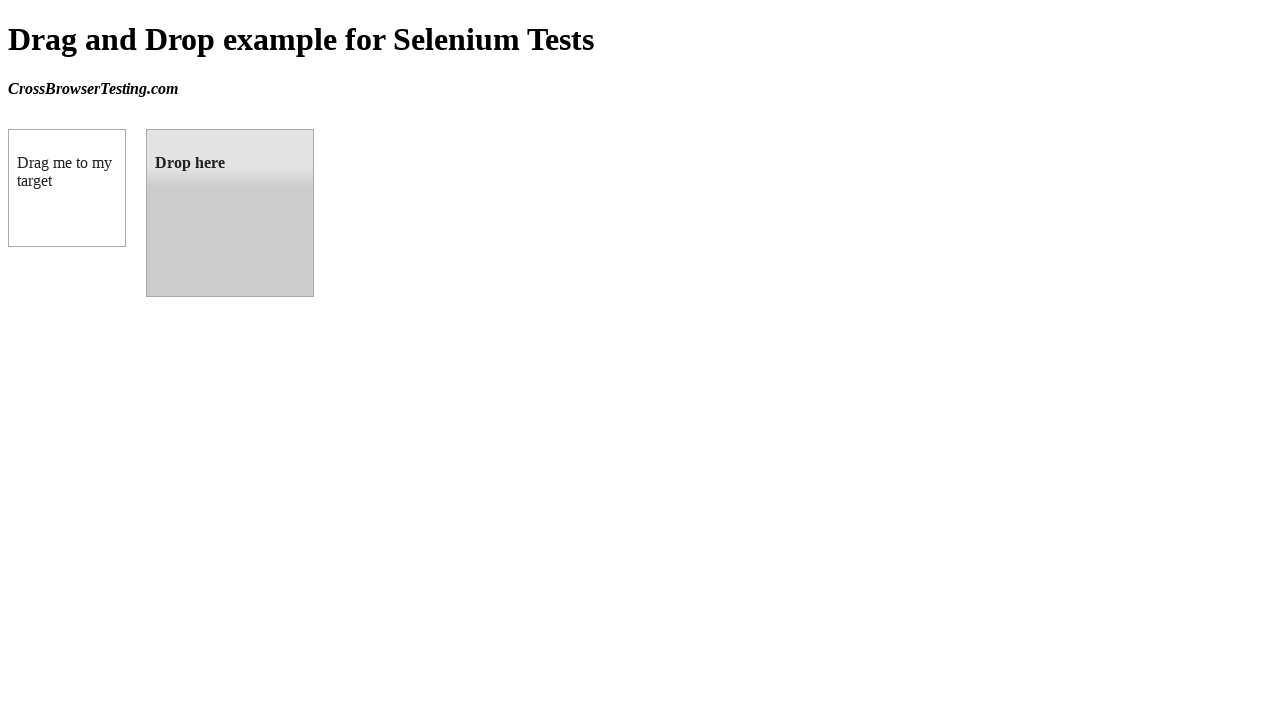

Moved mouse to center of draggable element at (67, 188)
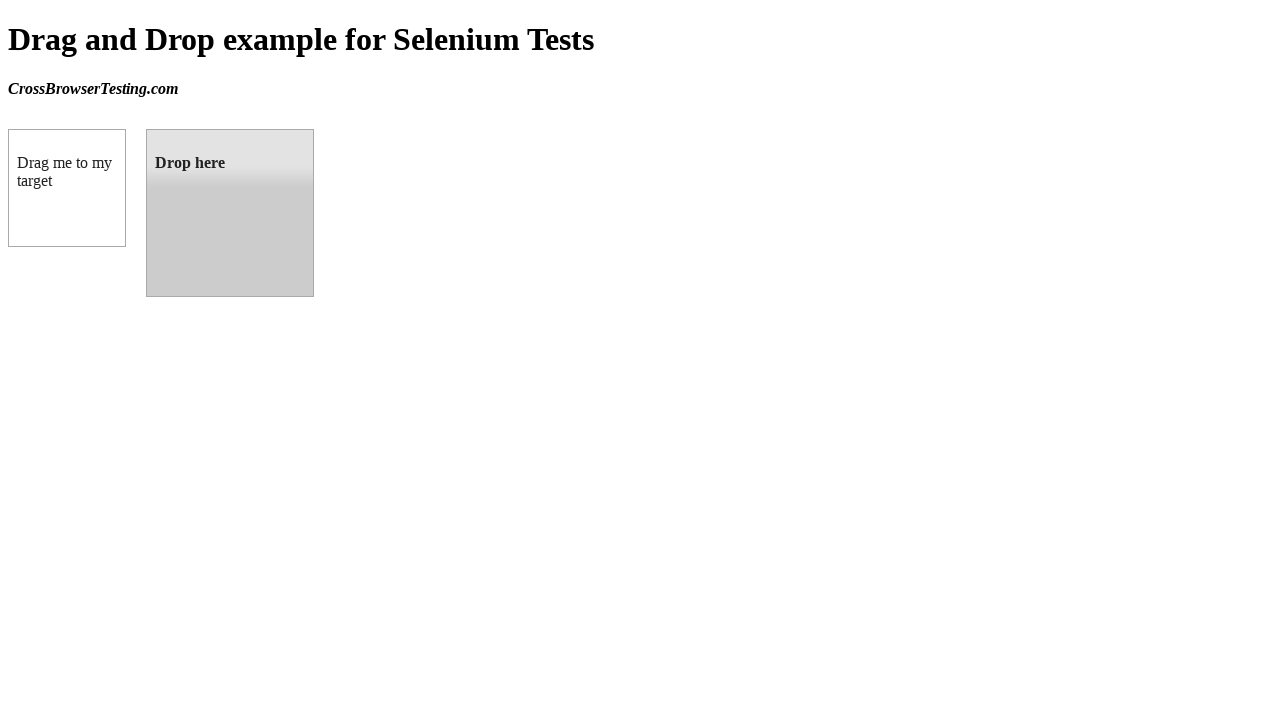

Pressed mouse button down on draggable element at (67, 188)
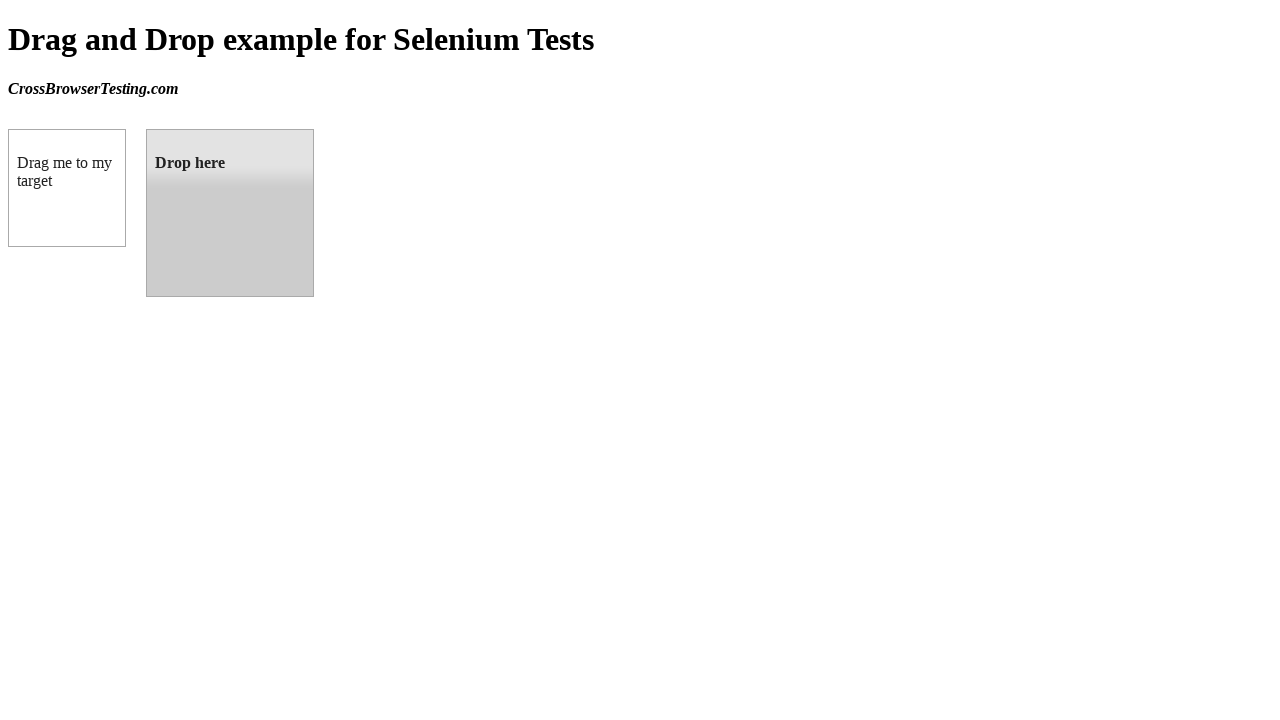

Dragged element to center of droppable target at (230, 213)
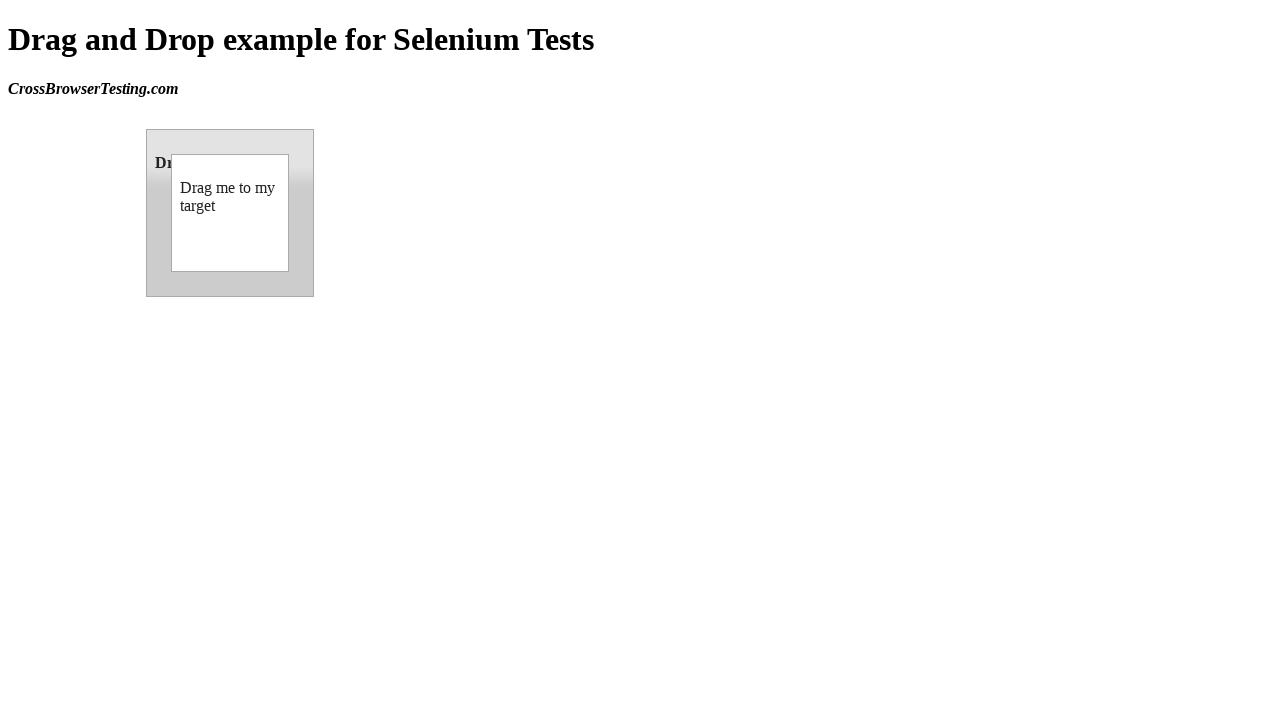

Released mouse button to complete drag-and-drop operation at (230, 213)
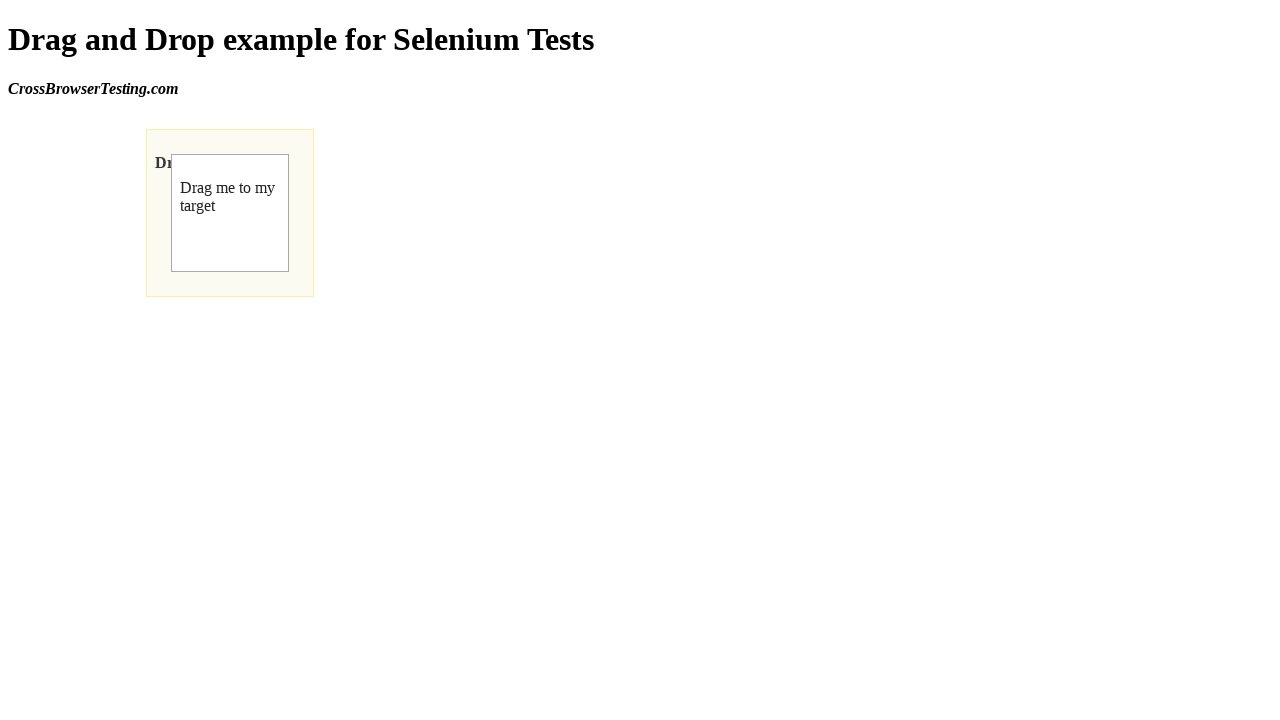

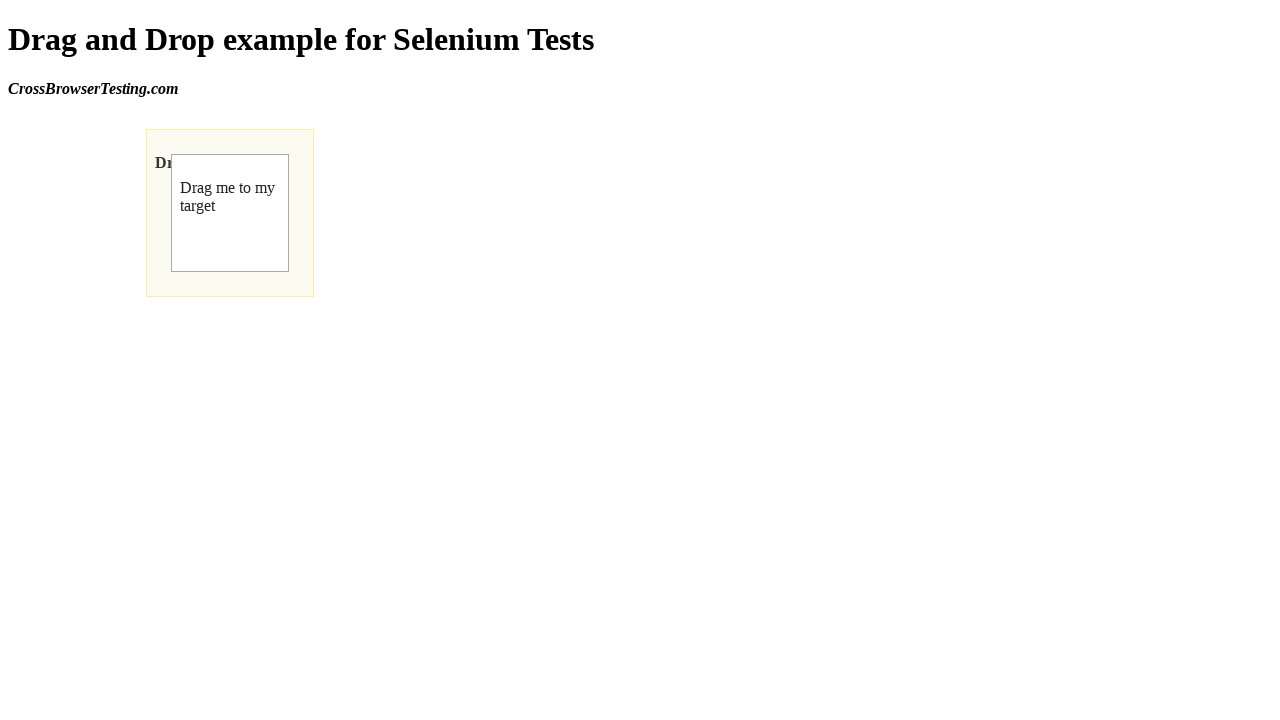